Tests the jQuery UI Checkboxradio widget by selecting radio buttons and checkboxes for location, rating, and bed type options.

Starting URL: https://jqueryui.com/checkboxradio/

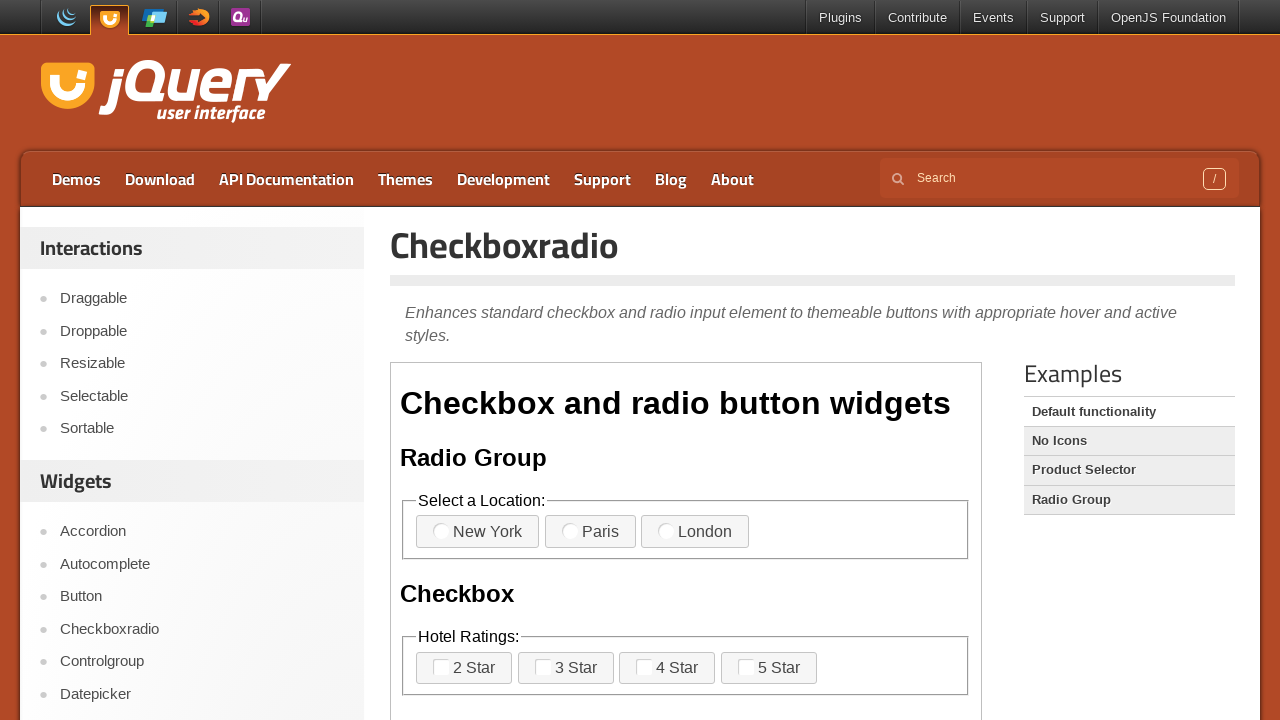

Scrolled down 300 pixels to view the checkboxradio demo
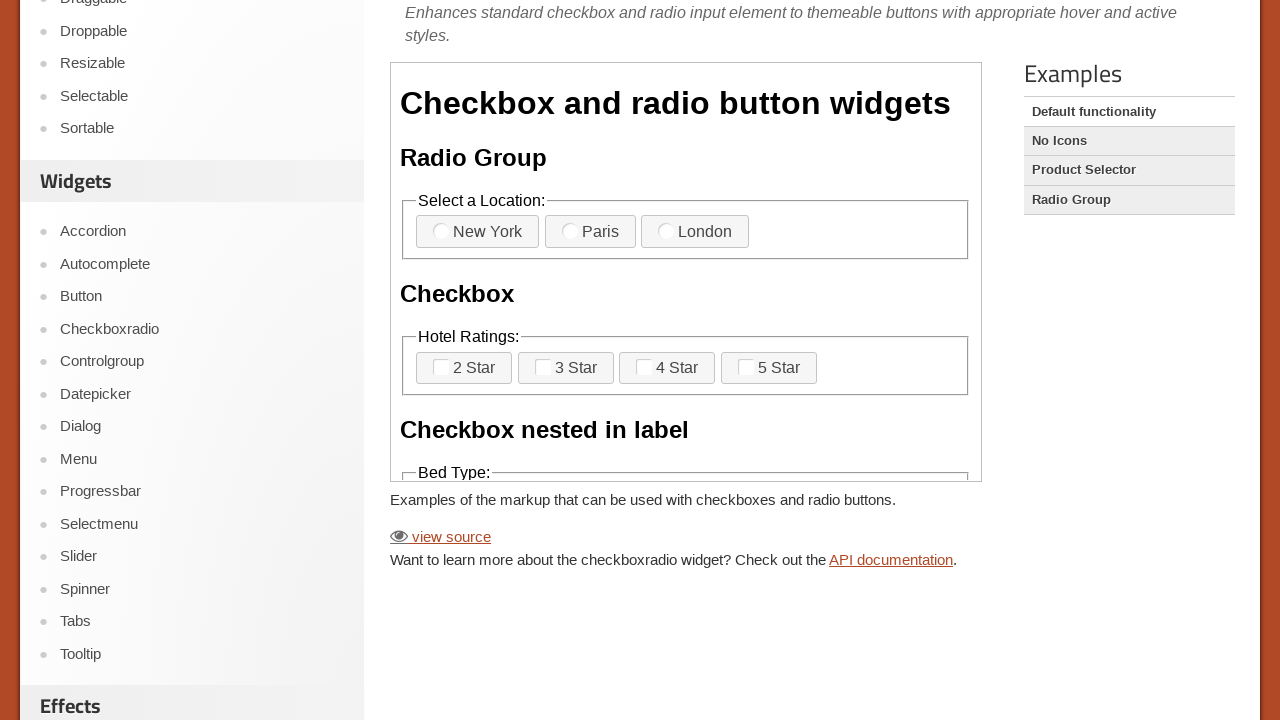

Located the demo iframe
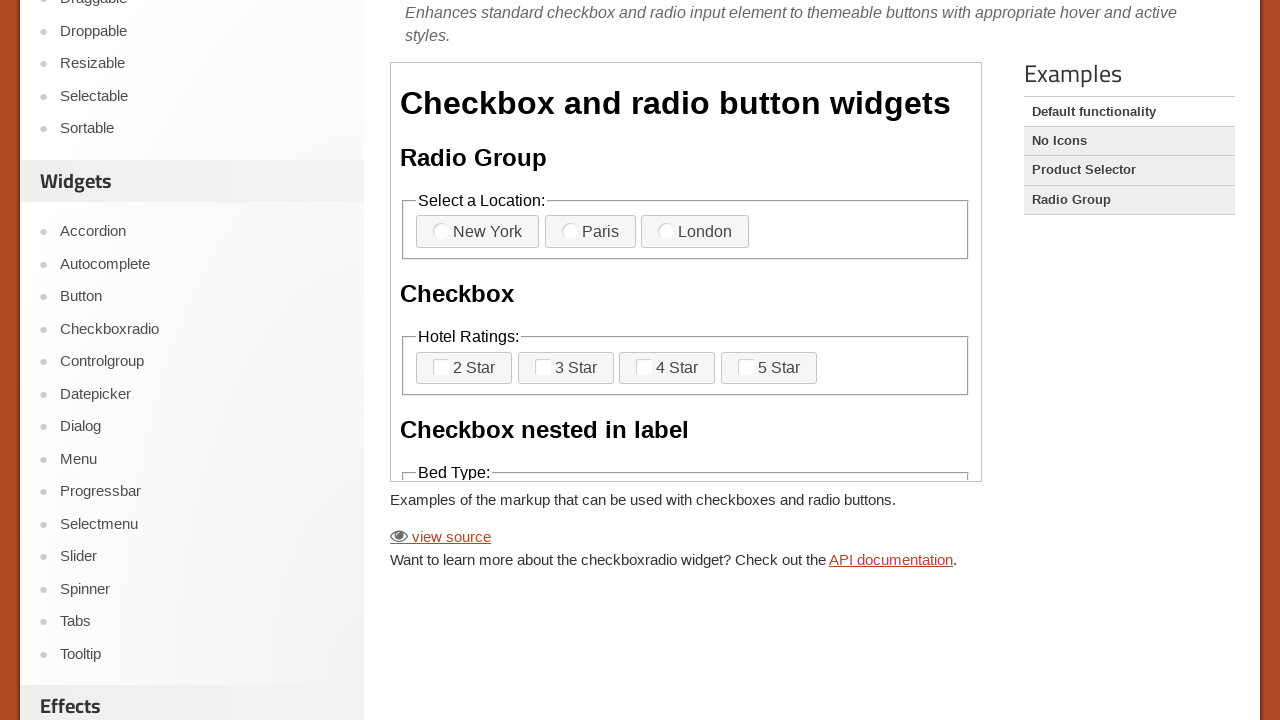

Waited for New York radio button to be available
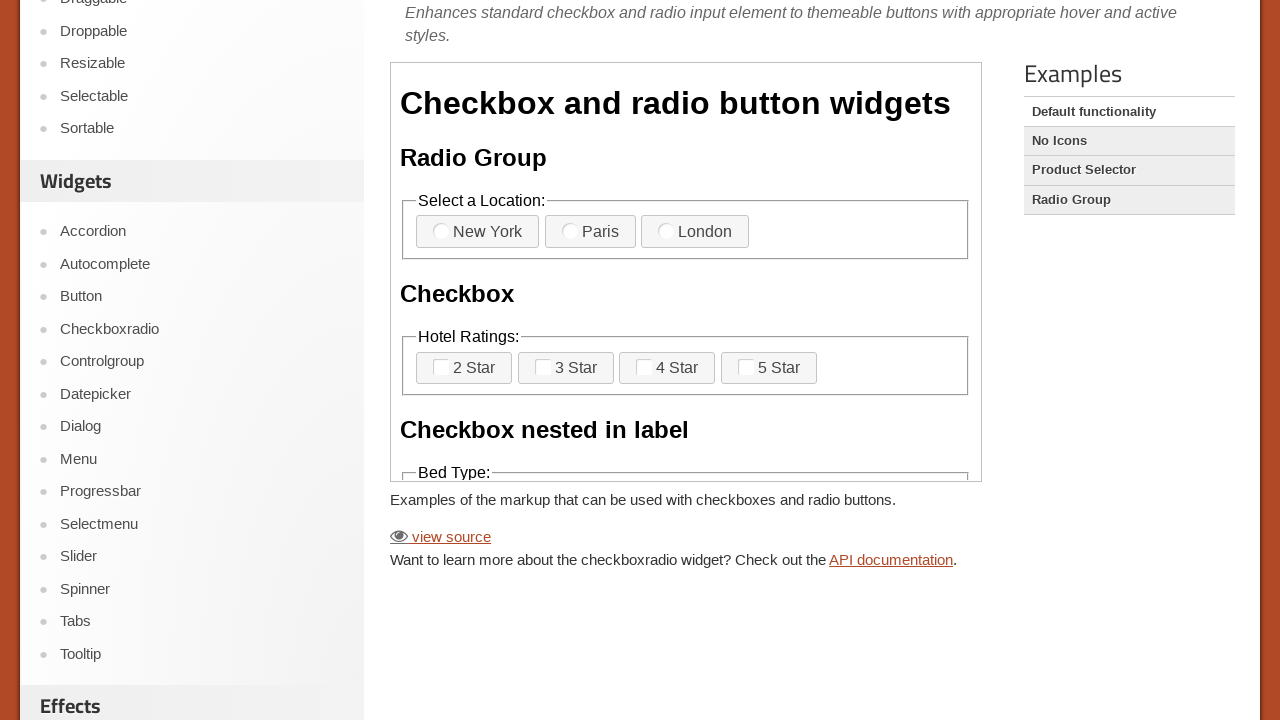

Selected New York location radio button at (478, 232) on iframe.demo-frame >> internal:control=enter-frame >> fieldset >> nth=0 >> label 
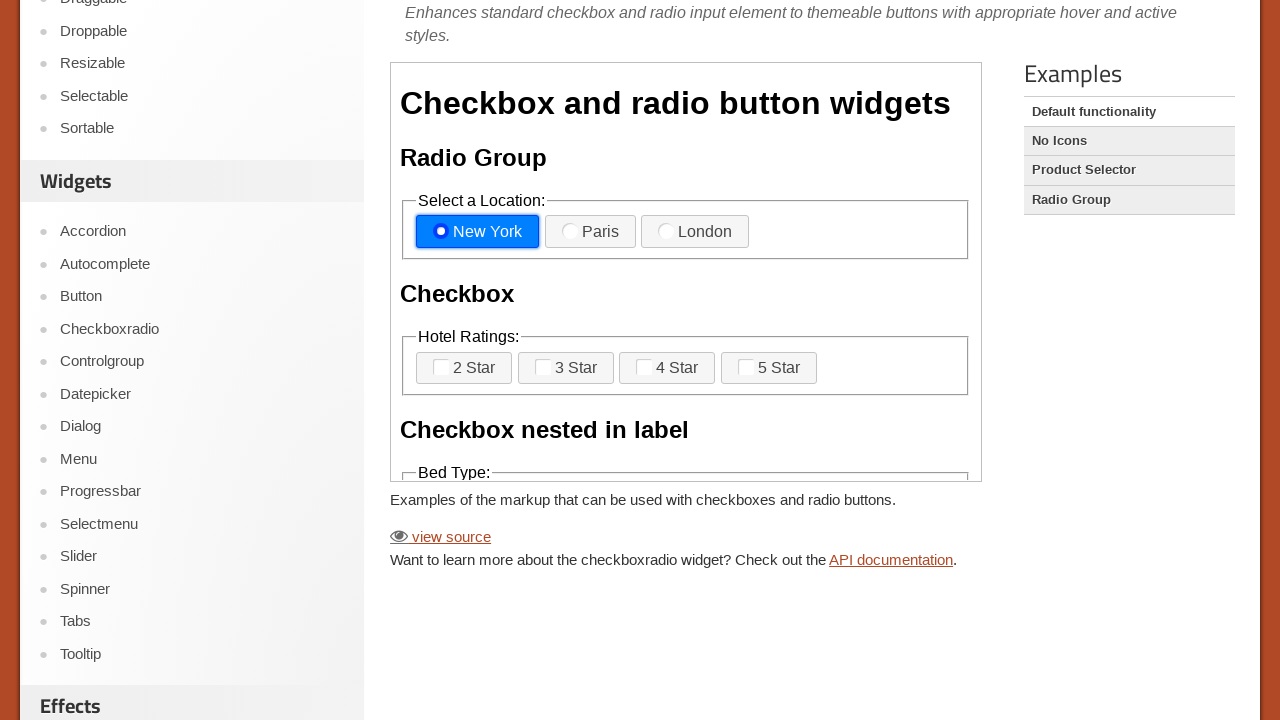

Selected 2 star rating option at (566, 368) on iframe.demo-frame >> internal:control=enter-frame >> fieldset >> nth=1 >> label 
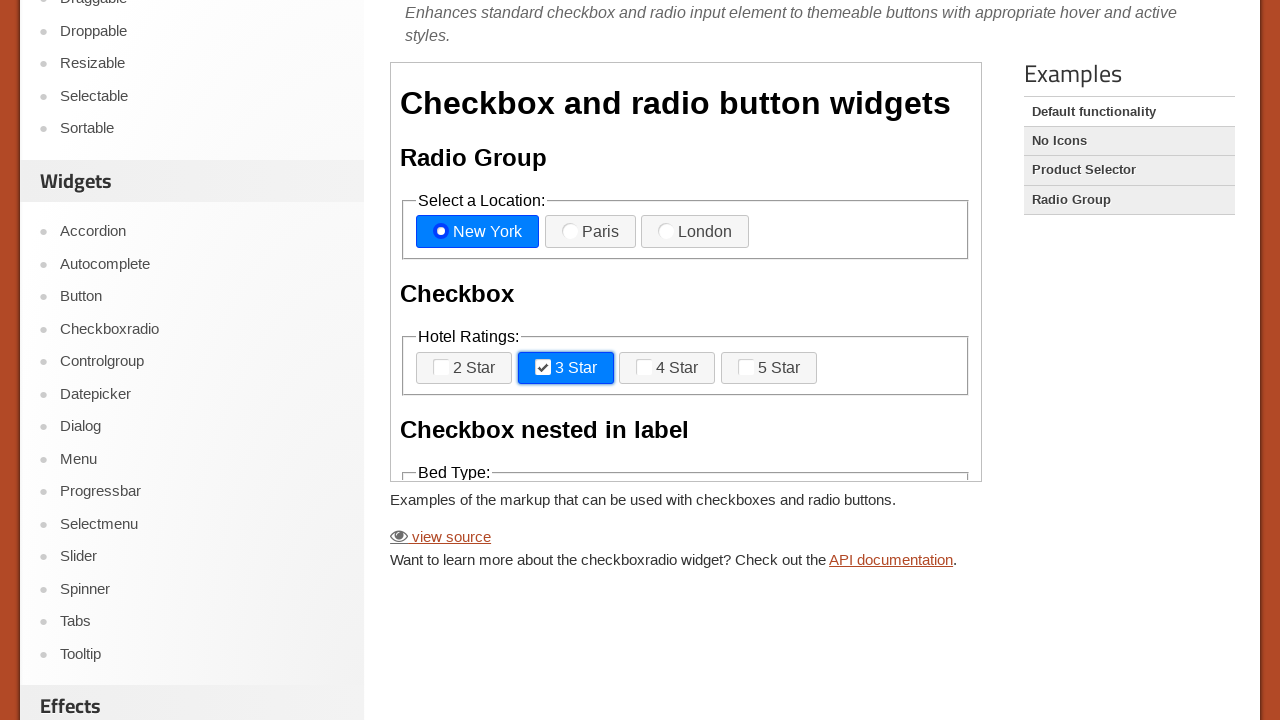

Selected bed type option at (719, 444) on iframe.demo-frame >> internal:control=enter-frame >> fieldset >> nth=2 >> label 
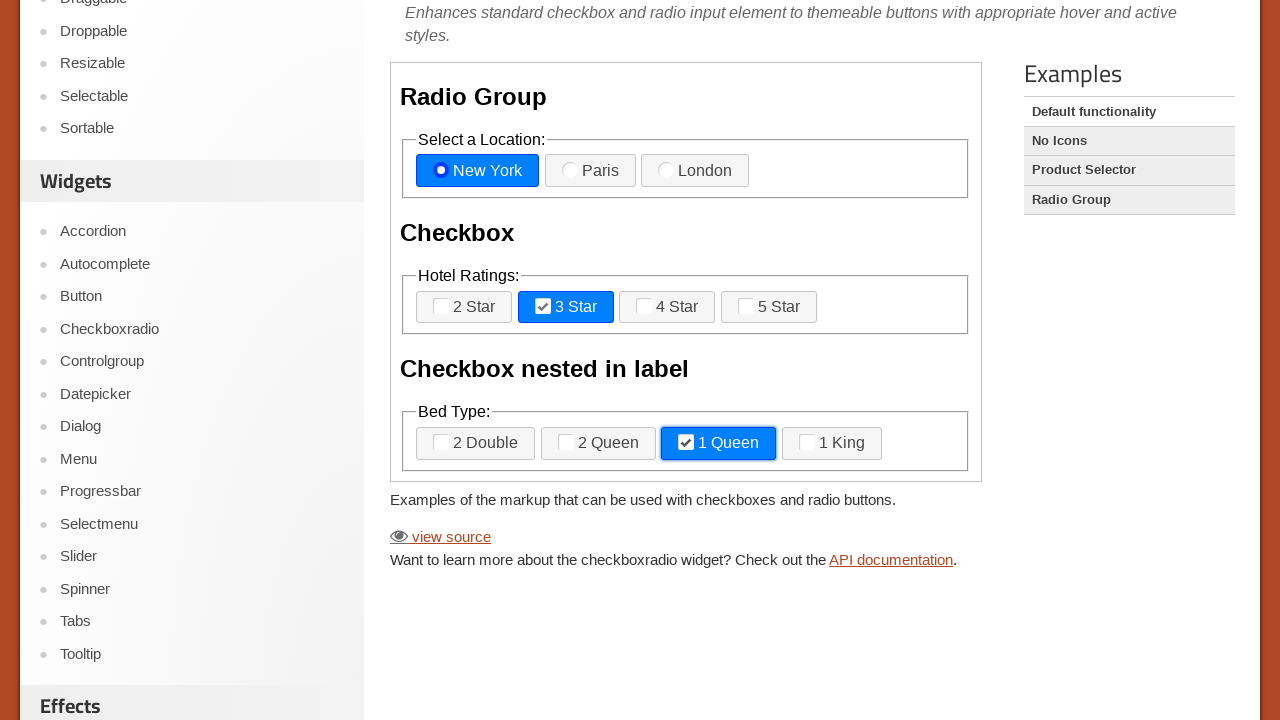

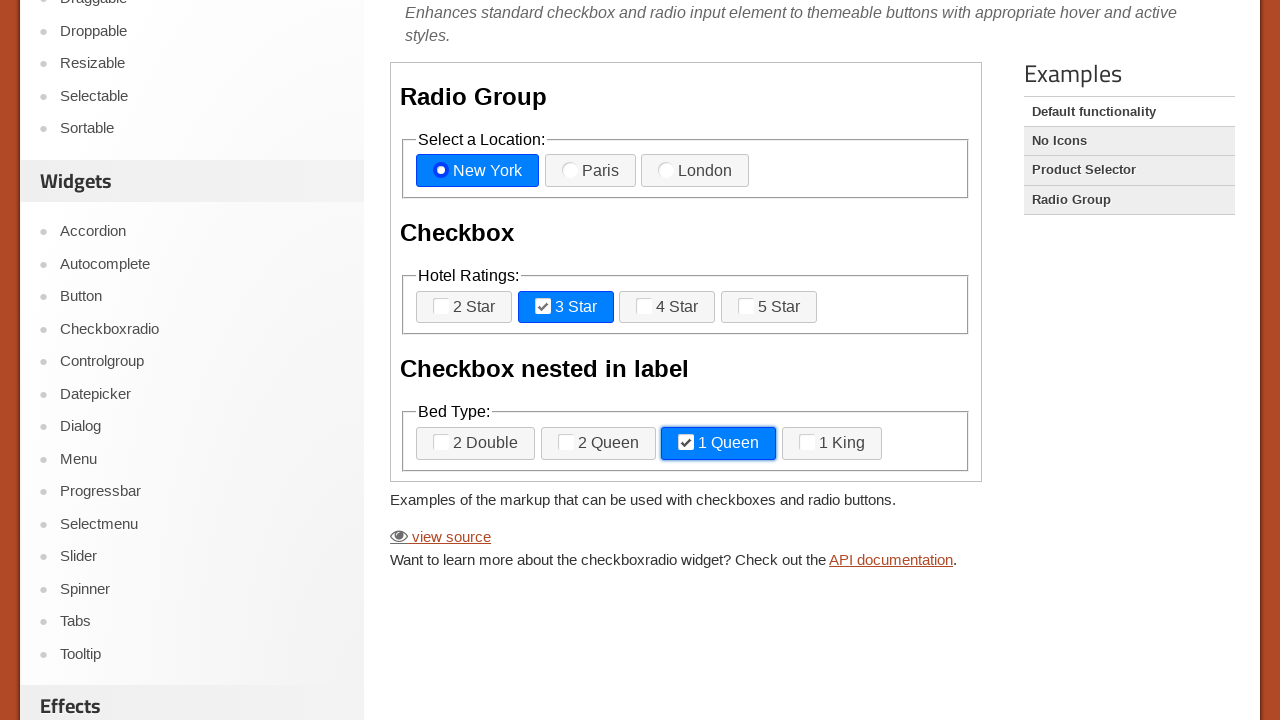